Tests links that open new tabs by clicking on the Home link, verifying a new tab opens with the expected content, then closing it and returning to the original tab.

Starting URL: https://demoqa.com/links

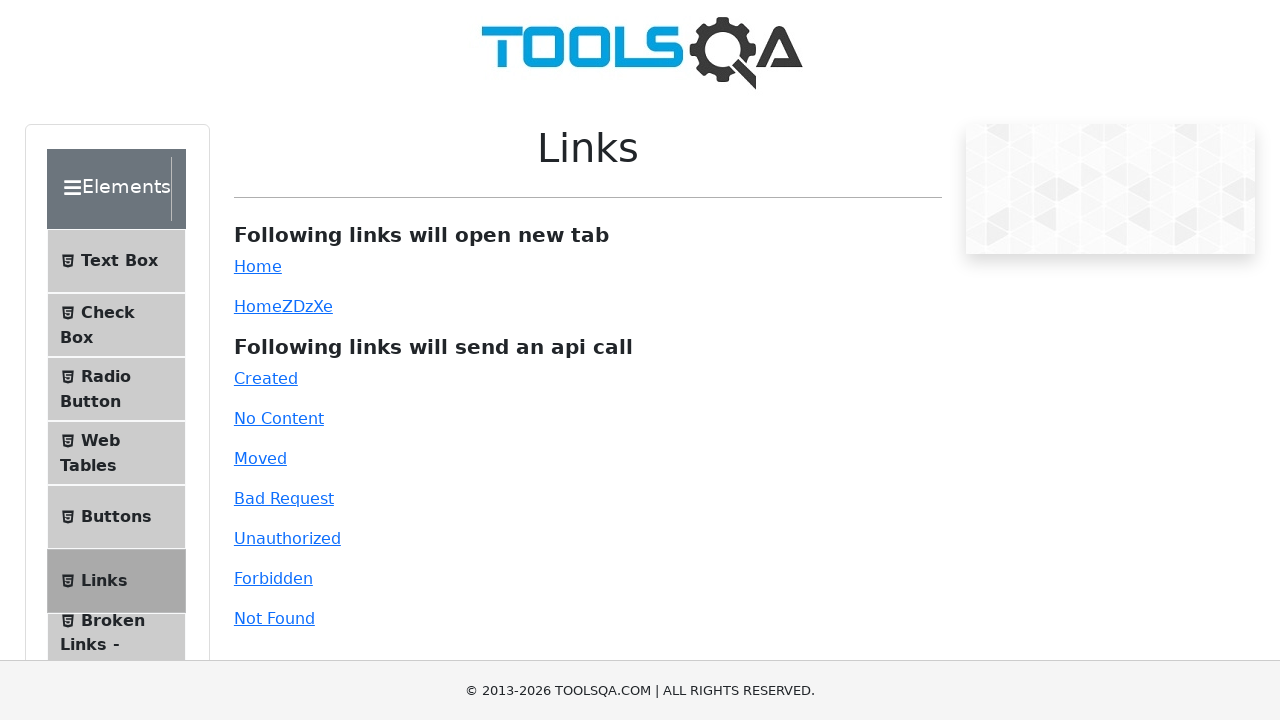

Waited for links to load in the wrapper
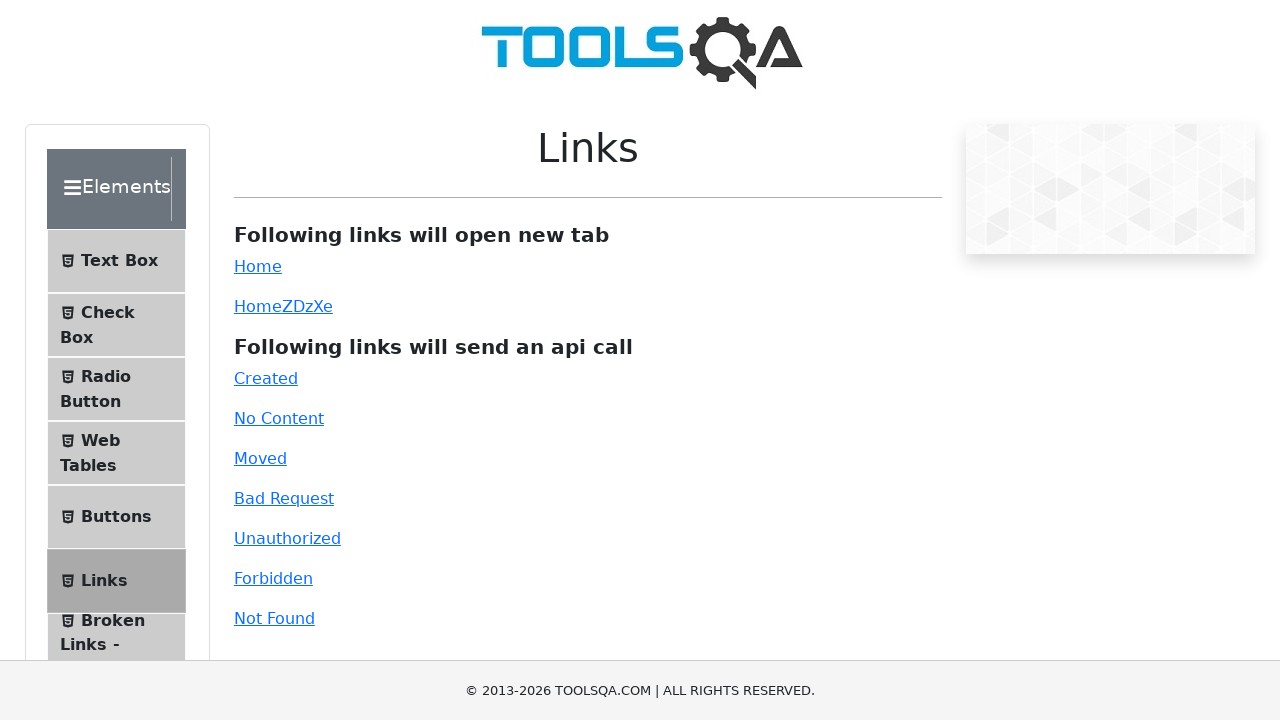

Clicked on the simple Home link, opening a new tab at (258, 266) on #simpleLink
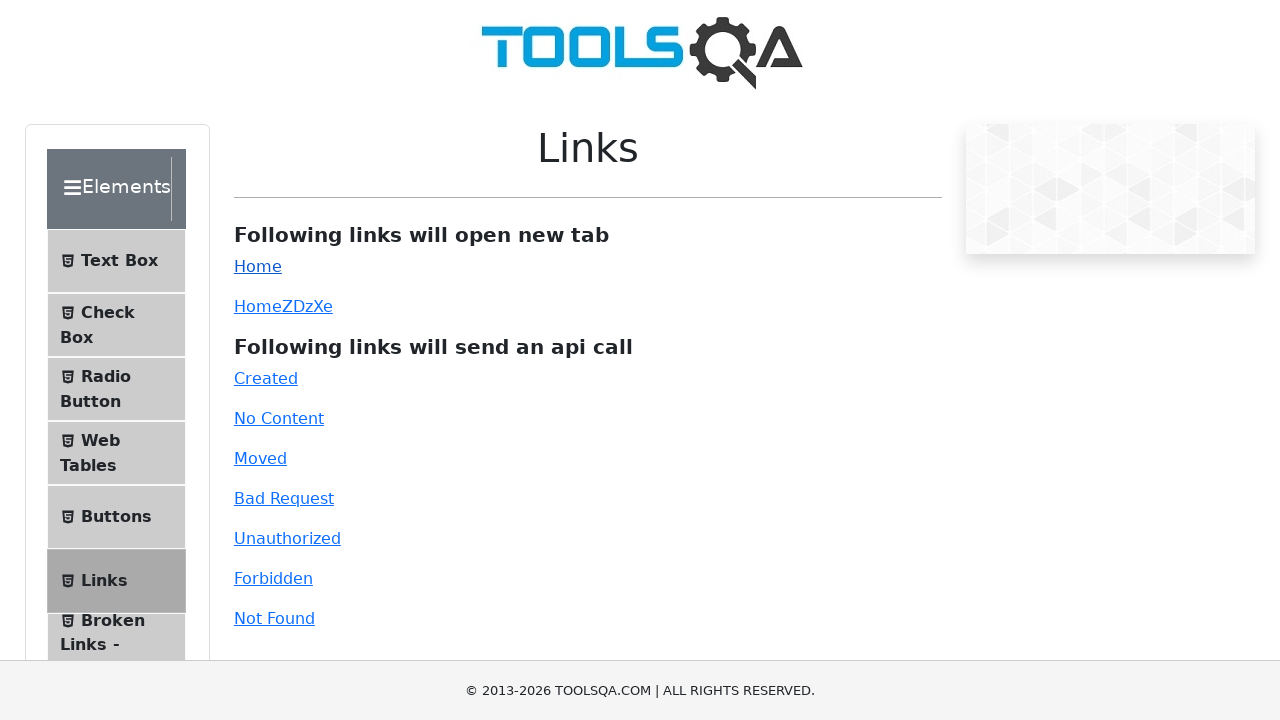

Retrieved the new page/tab that was opened
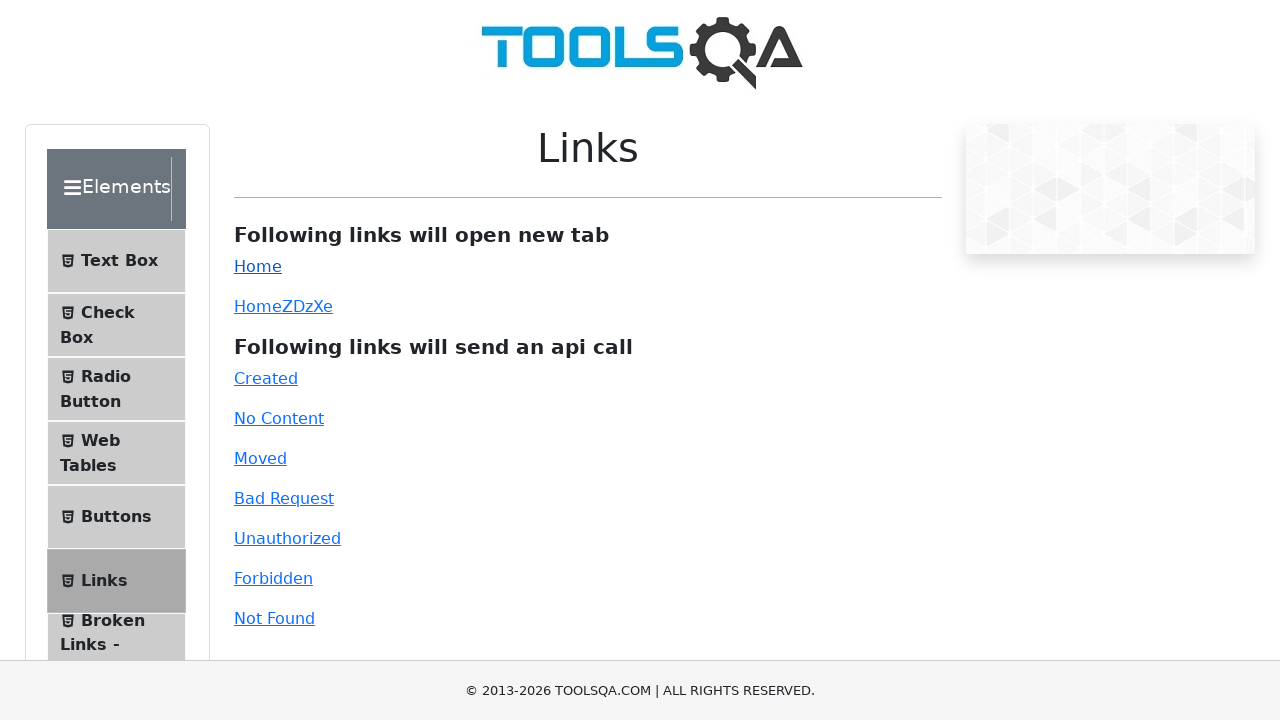

New page loaded completely
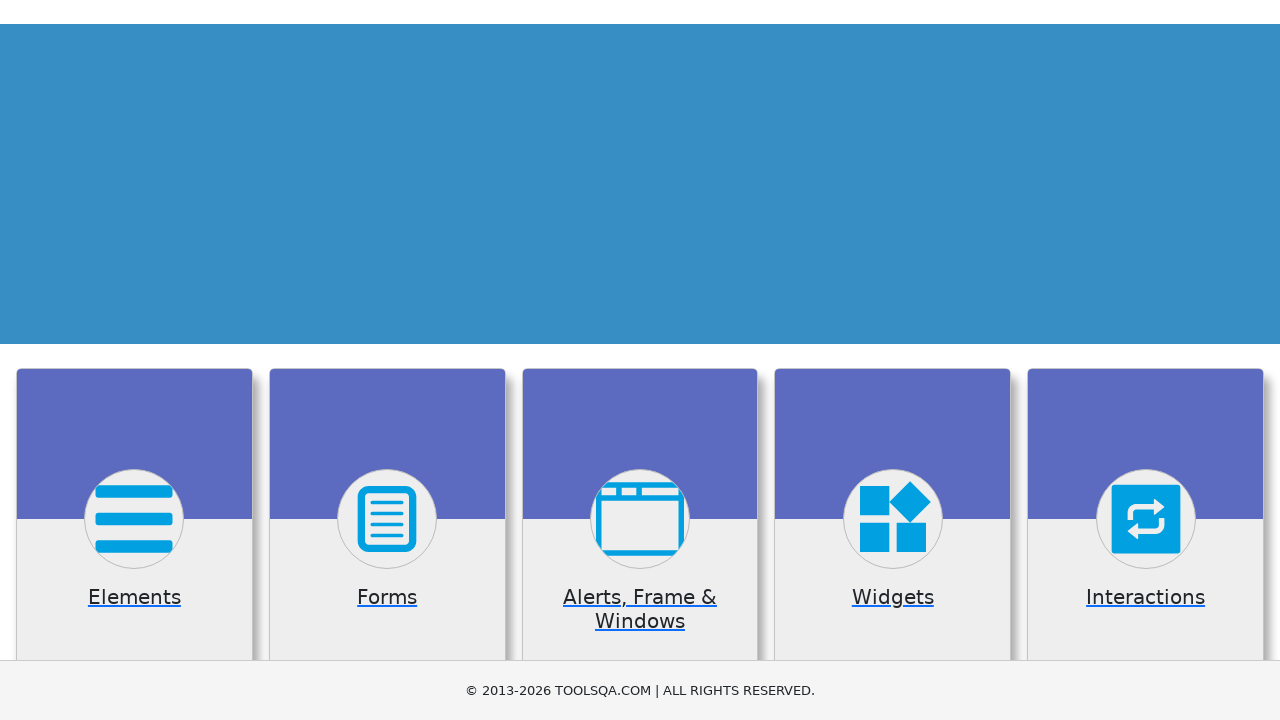

Verified that the Selenium Online Training image is present on the new page
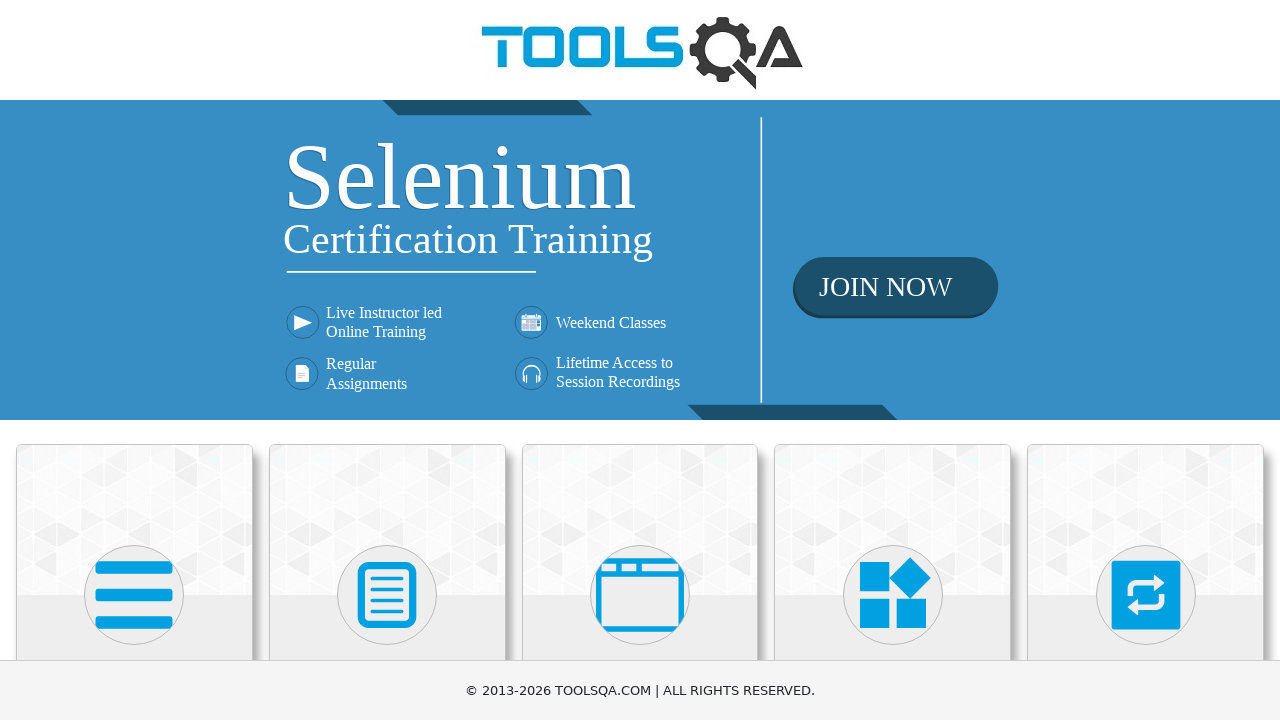

Closed the simple link new tab
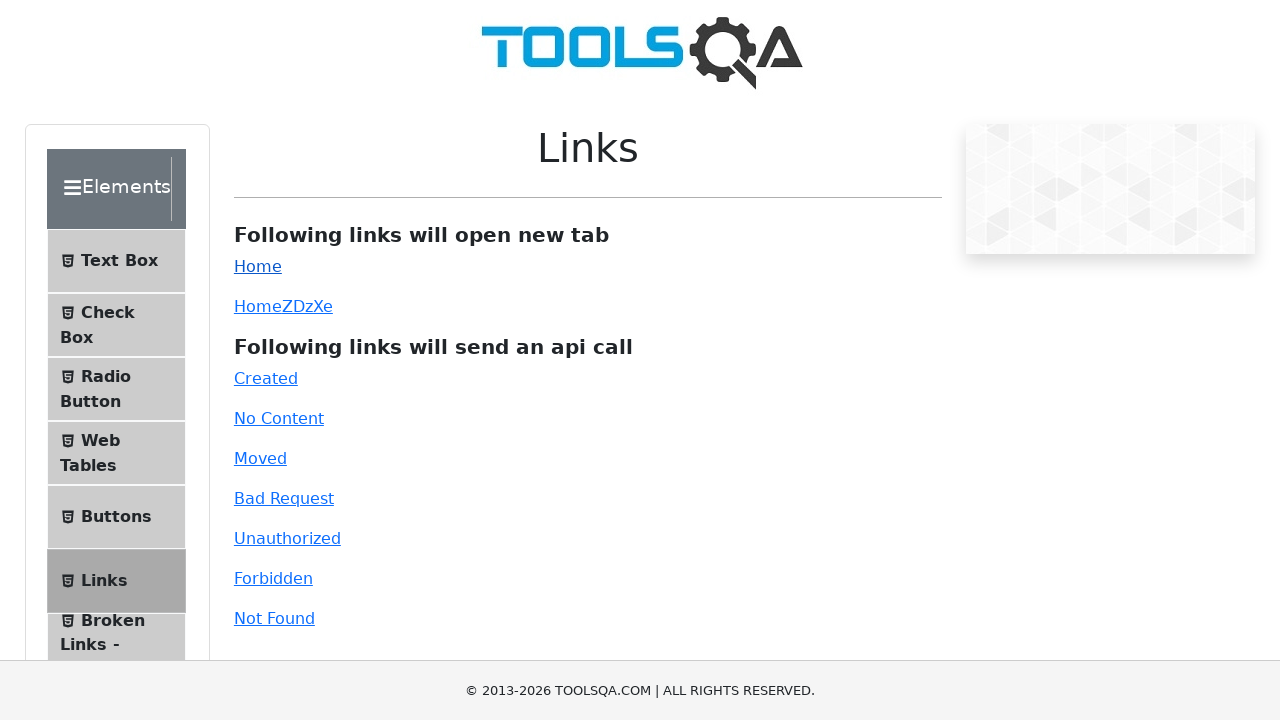

Clicked on the dynamic Home link, opening a new tab at (258, 306) on #dynamicLink
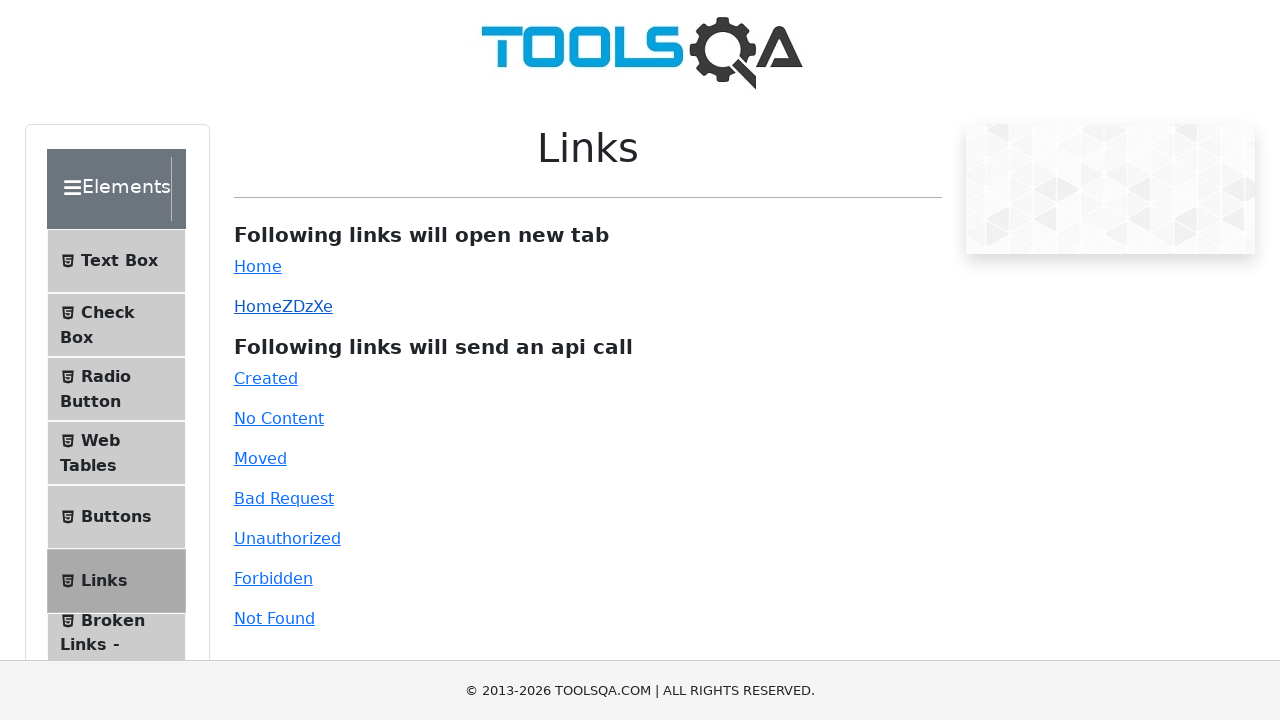

Retrieved the new page/tab that was opened from dynamic link
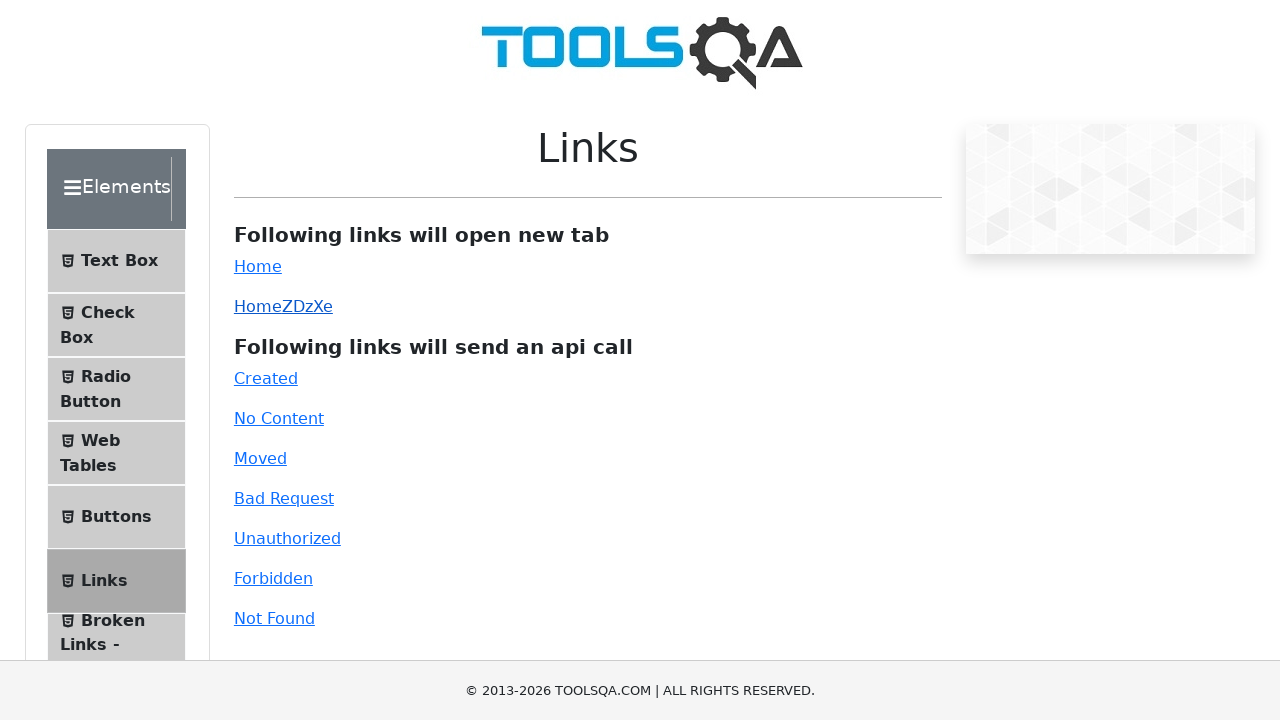

New page from dynamic link loaded completely
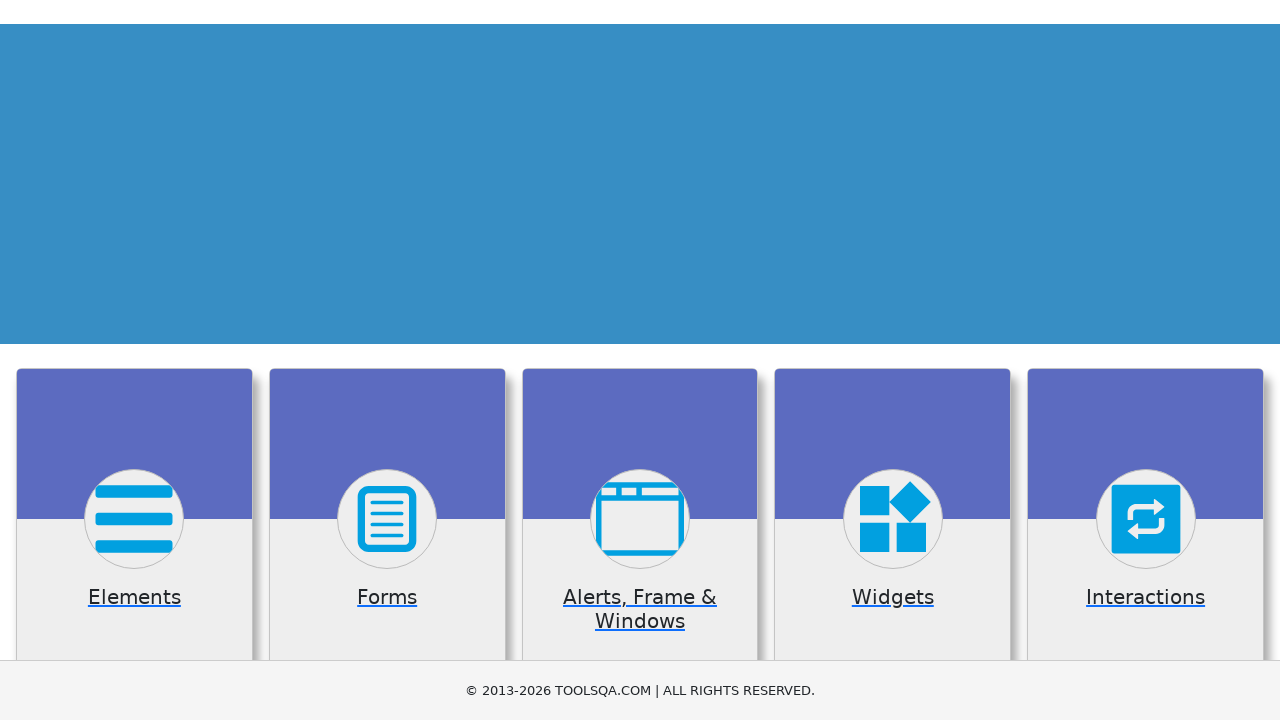

Verified that the Selenium Online Training image is present on the dynamic link page
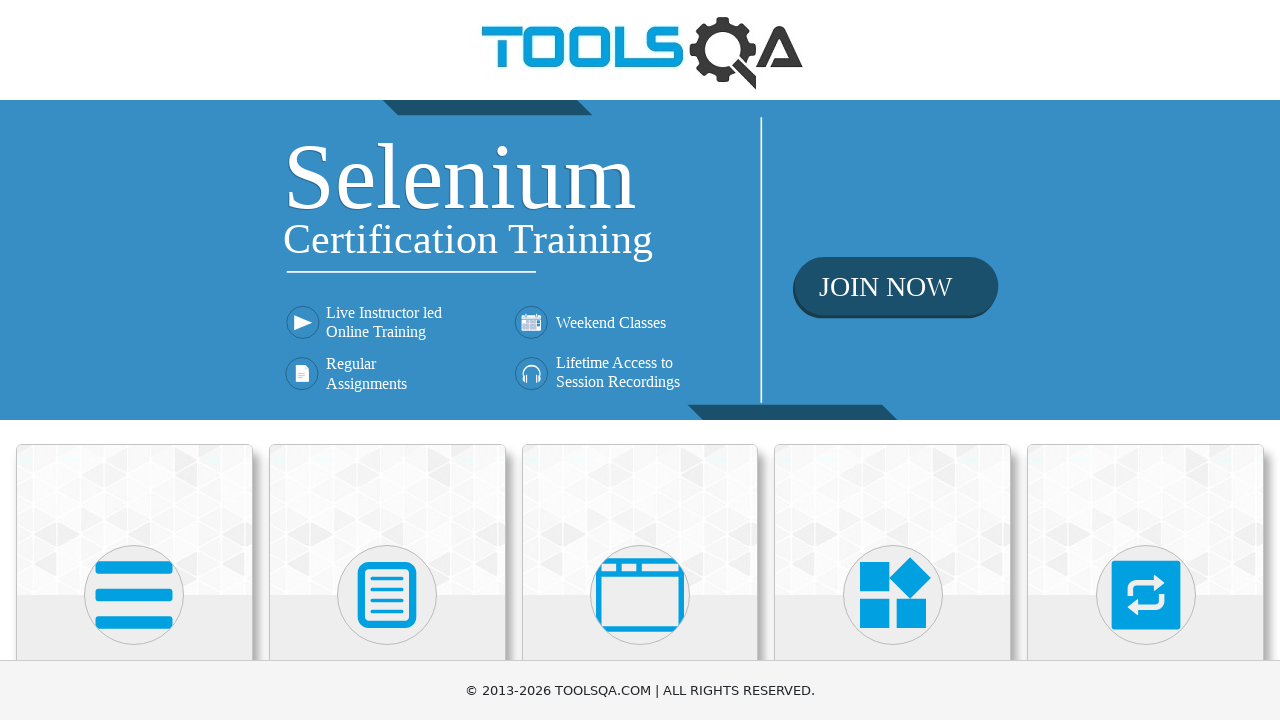

Closed the dynamic link new tab
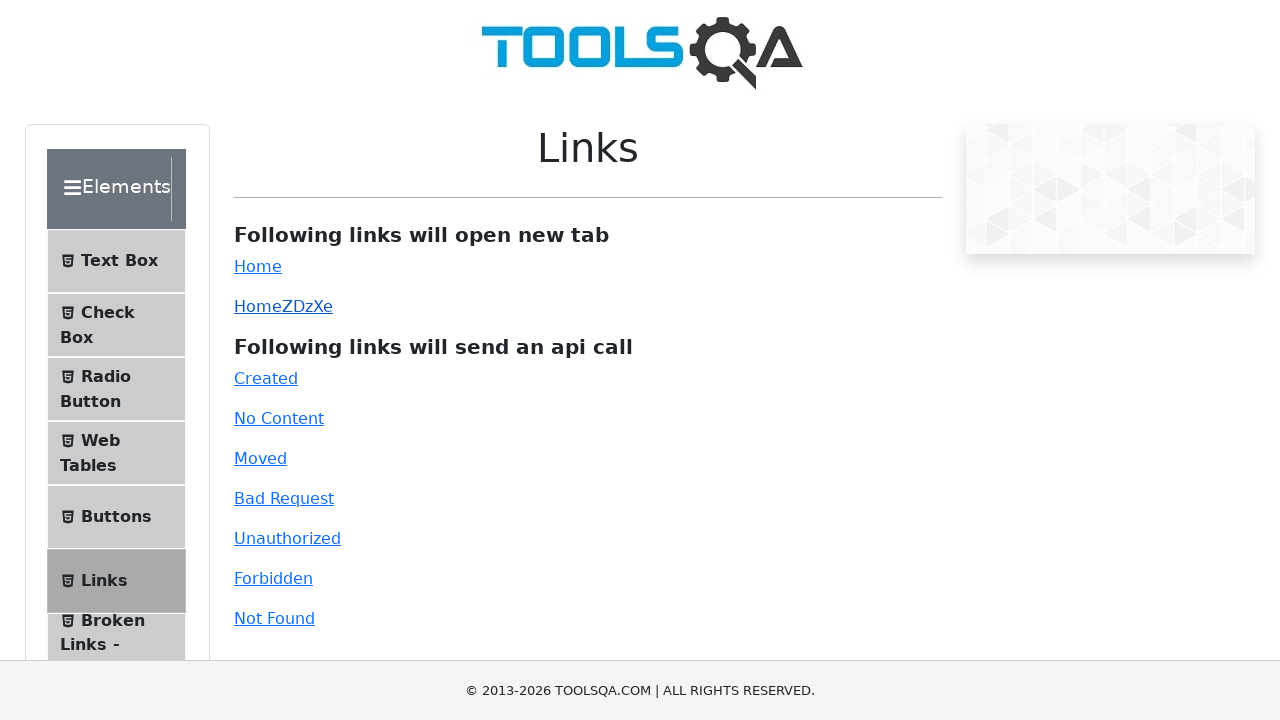

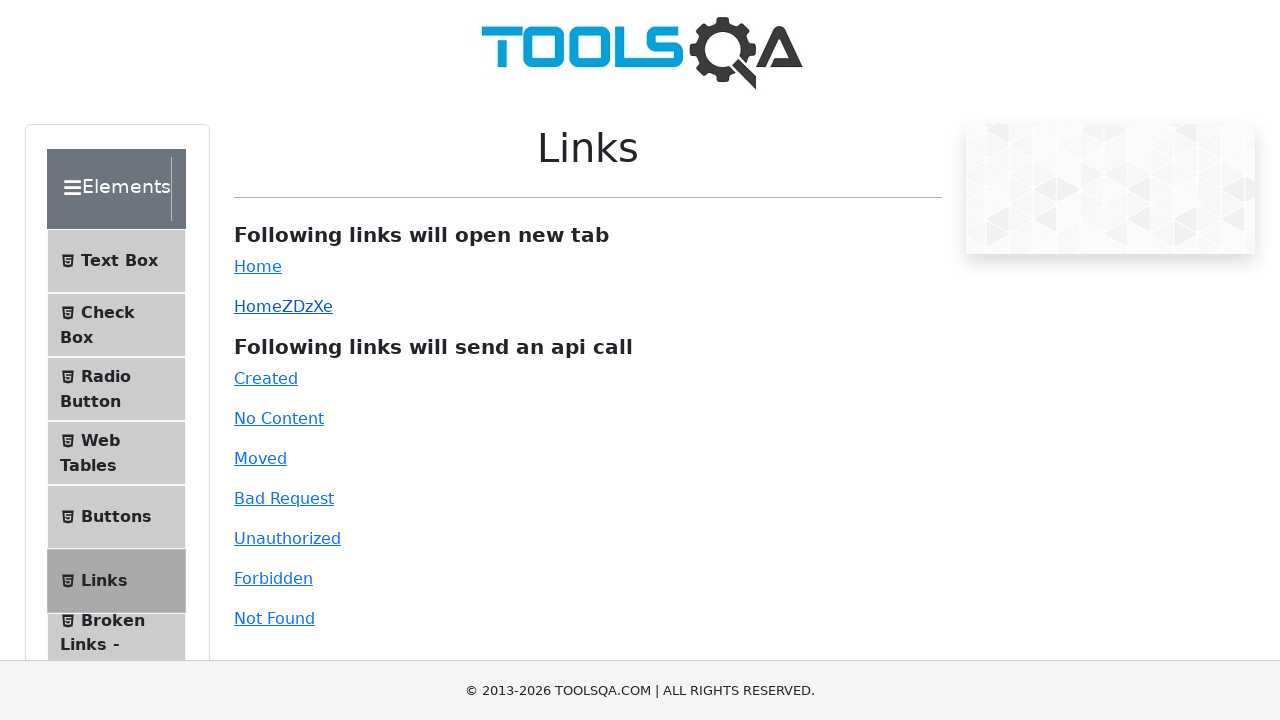